Tests the city search functionality with category and duration filters on a travel booking site. Searches for a city, applies filters, verifies results count, then clears filters and verifies unfiltered results.

Starting URL: https://qtripdynamic-qa-frontend.vercel.app/

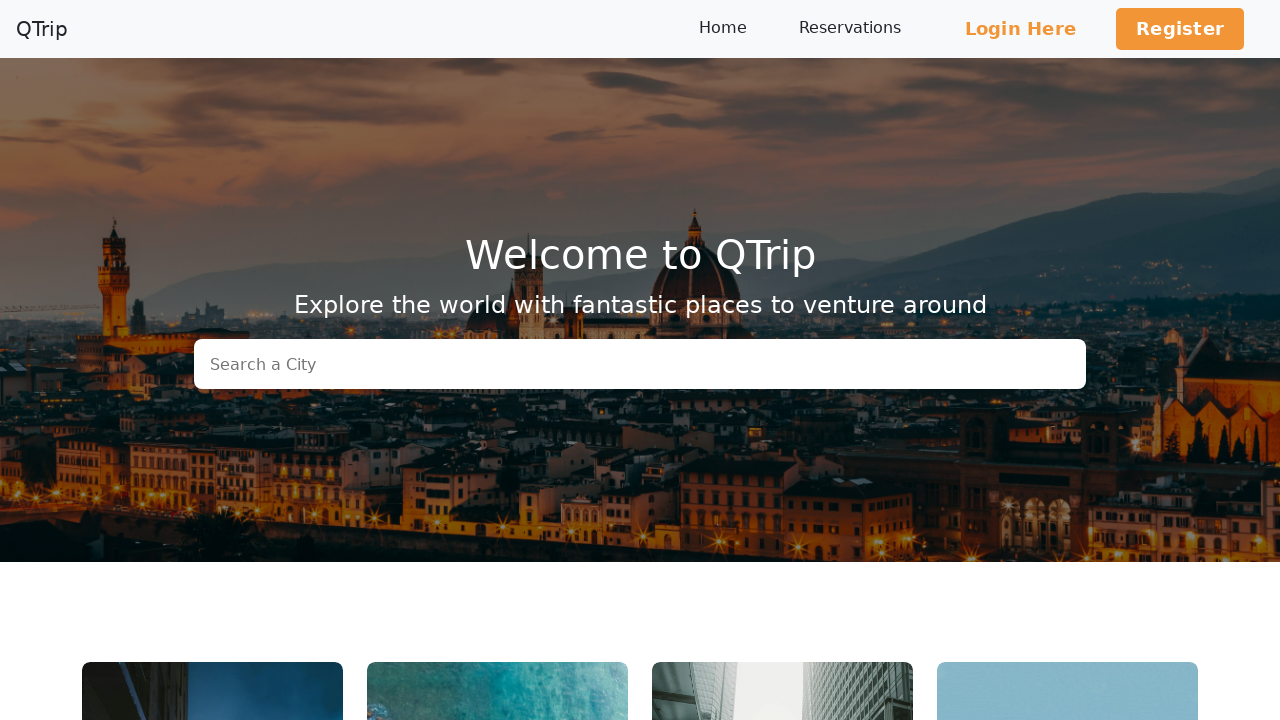

Clicked on the search input field at (640, 364) on input.hero-input
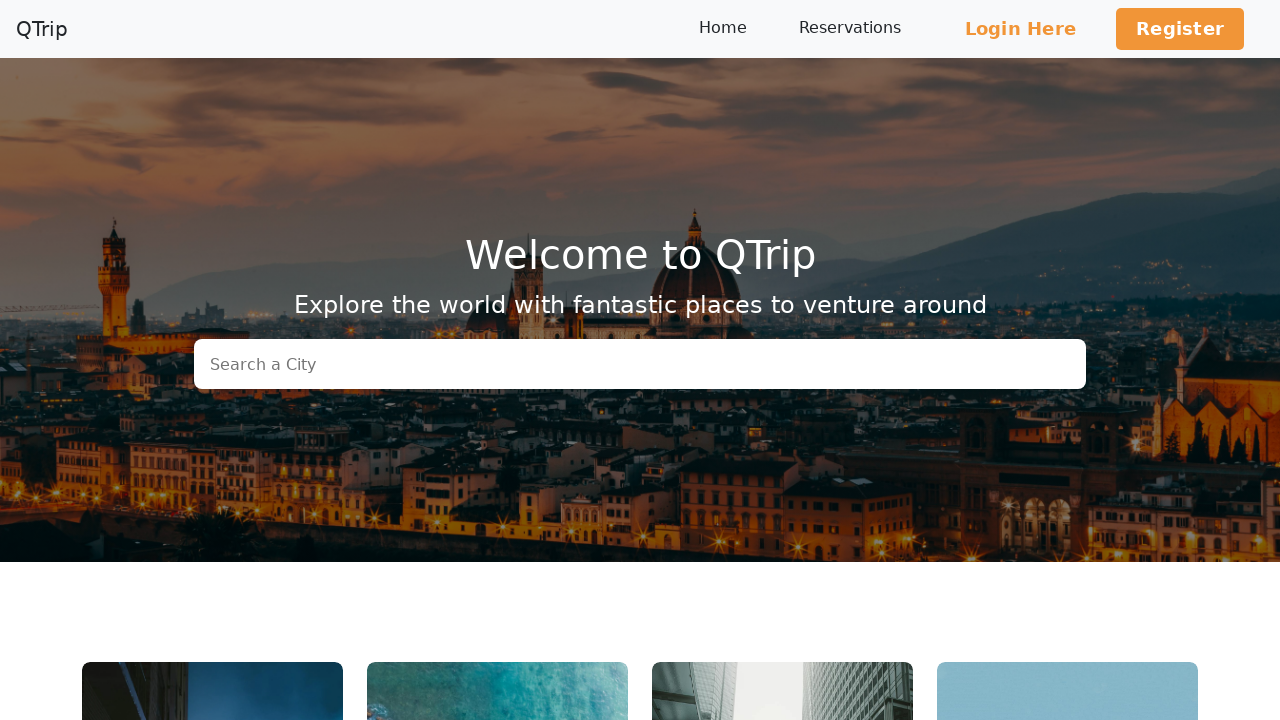

Entered 'Bengaluru' in the search input field on input.hero-input
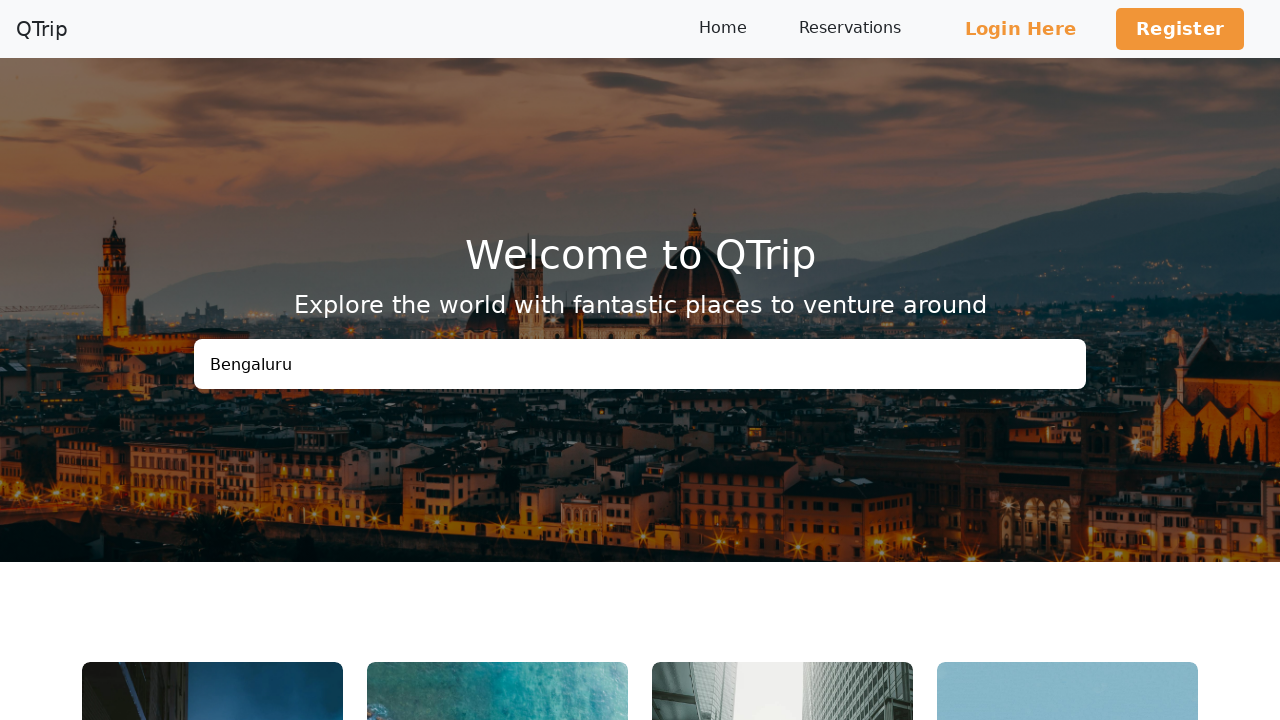

Search suggestions loaded
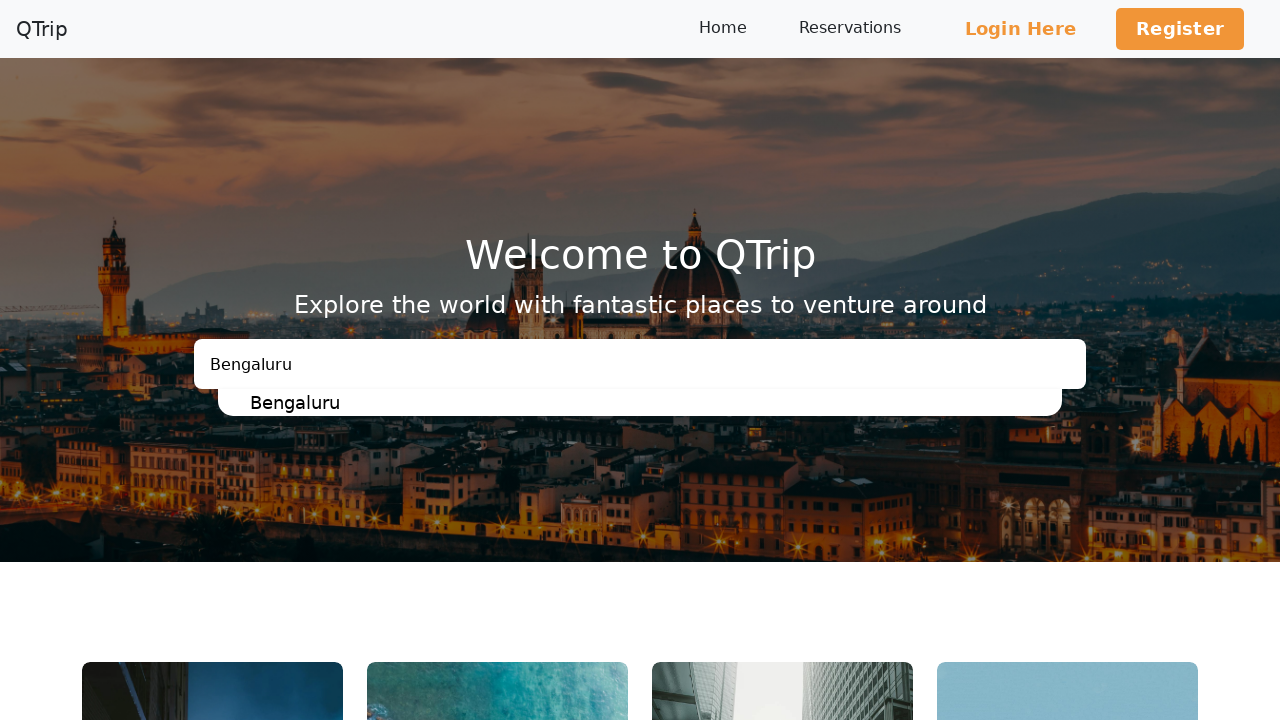

Clicked on the search suggestion for Bengaluru at (656, 402) on ul#results a
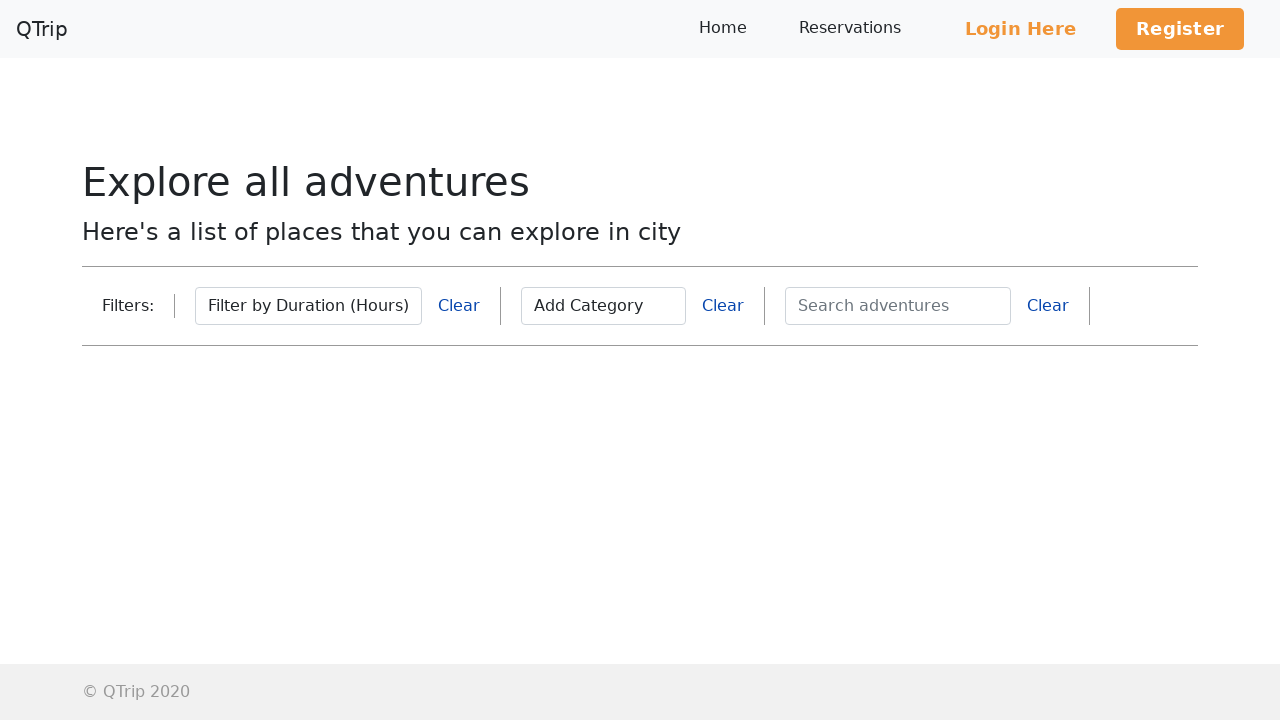

Adventures page loaded for Bengaluru
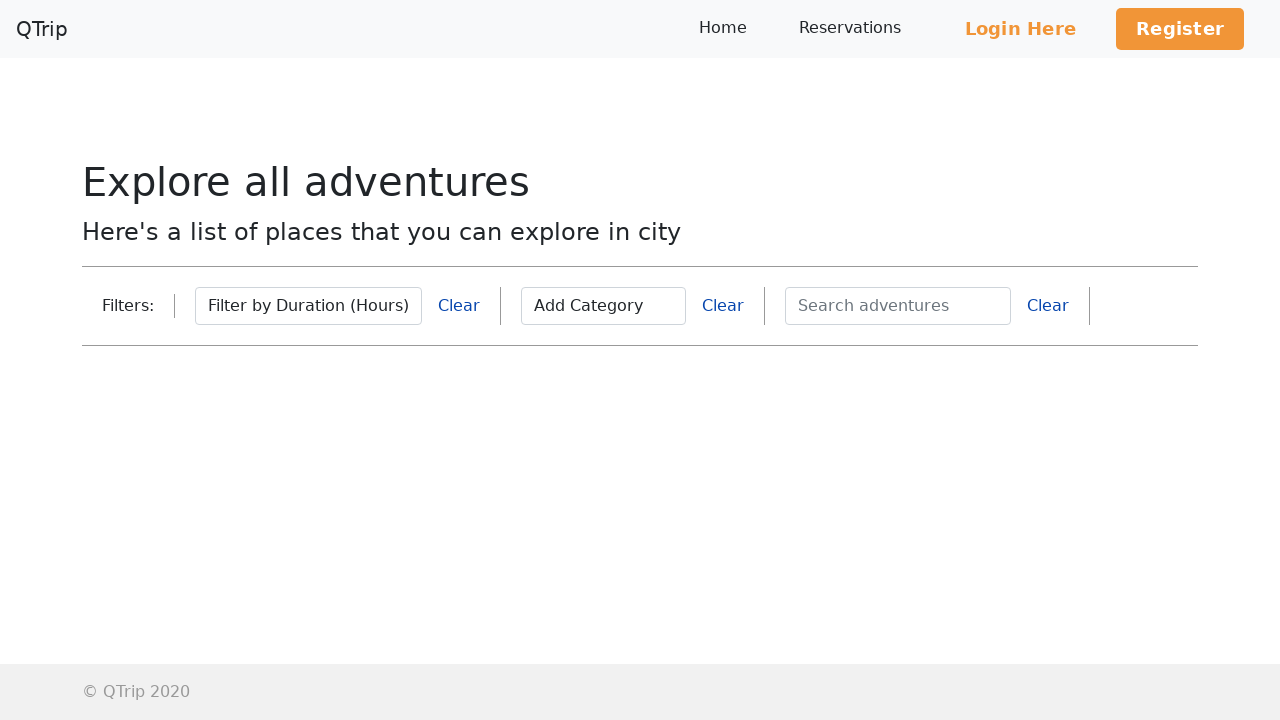

Selected 'Cycling Routes' from category filter dropdown on select#category-select
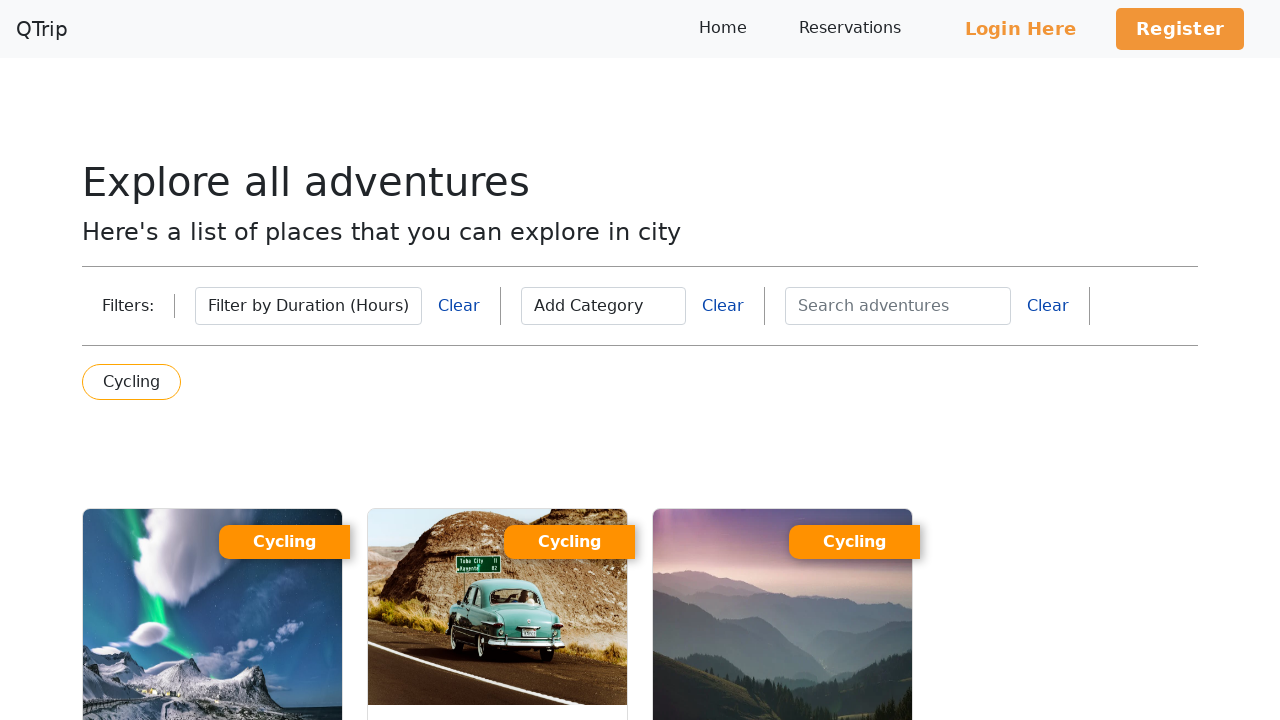

Selected '2-6 Hours' from duration filter dropdown on select#duration-select
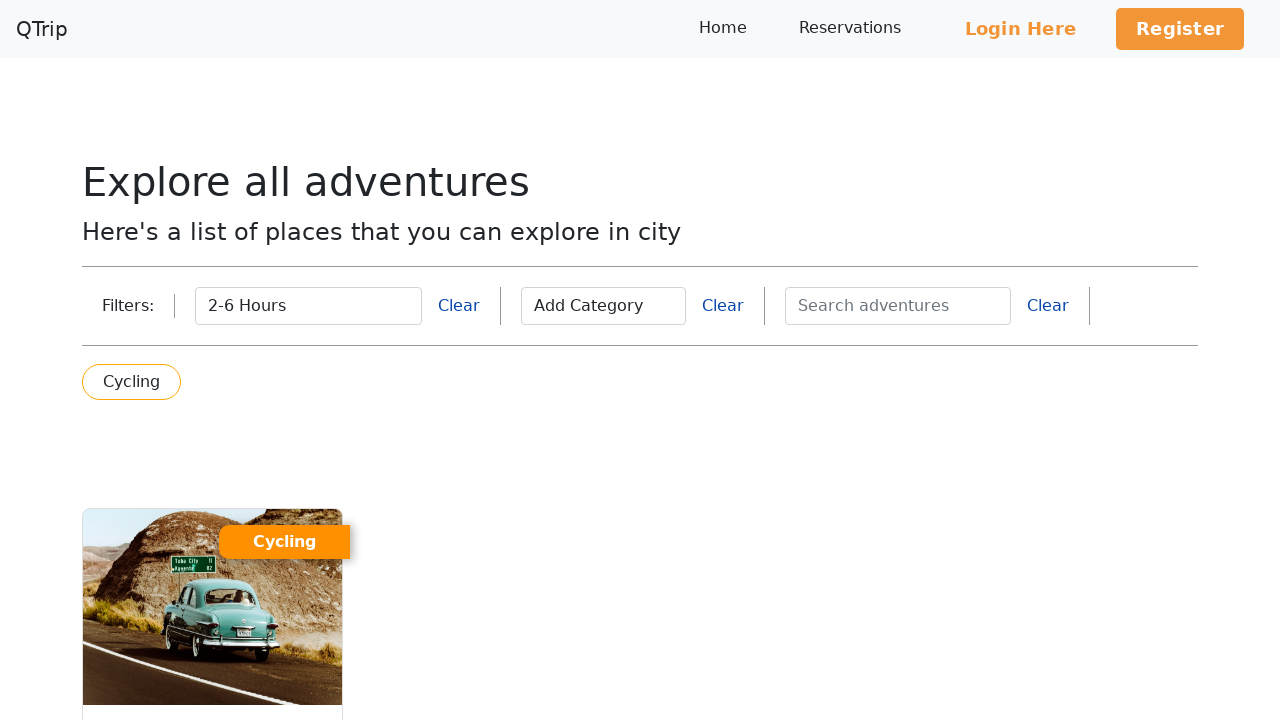

Filtered results loaded with category and duration filters applied
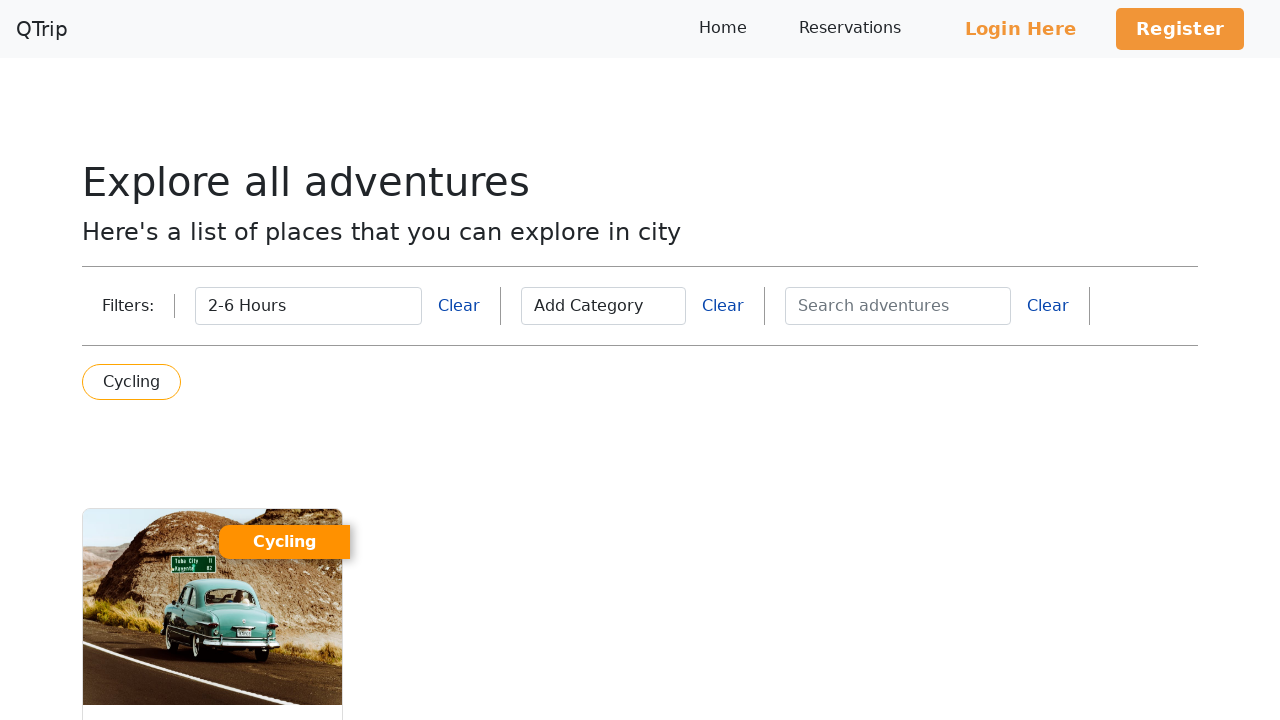

Waited 2 seconds for results to stabilize
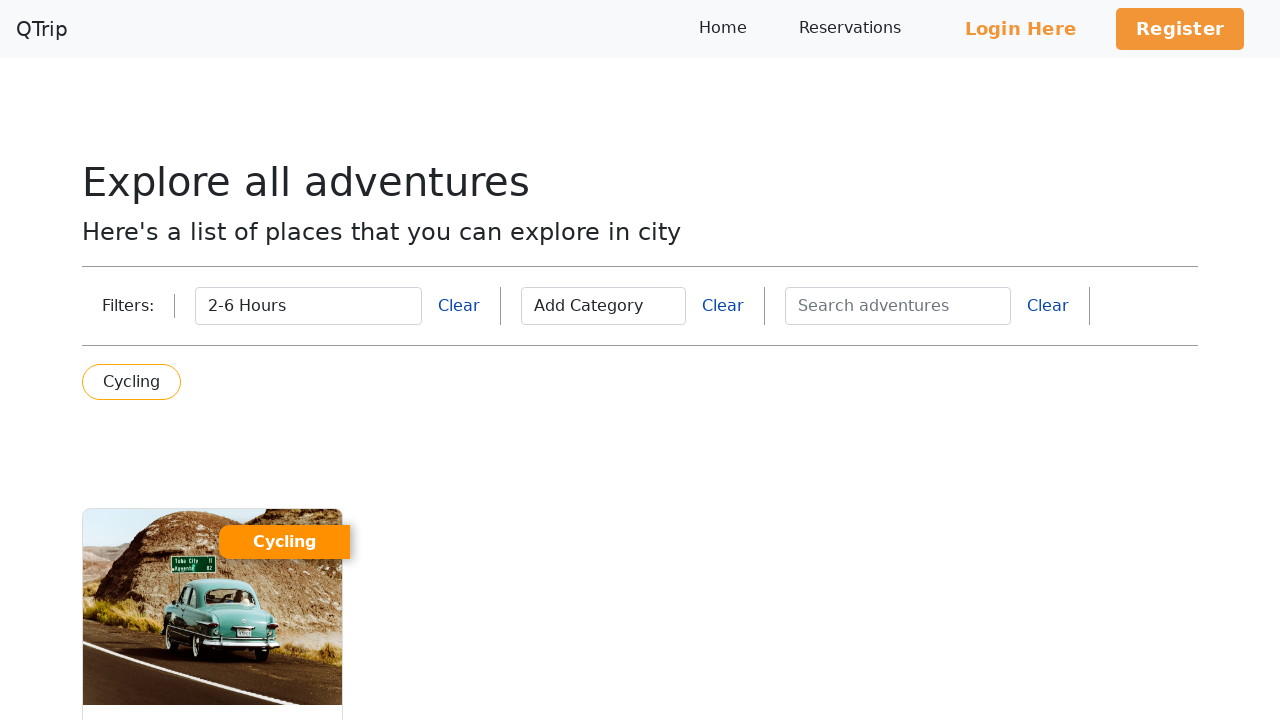

Clicked to clear the category filter at (723, 306) on div[onclick='clearCategory(event)']
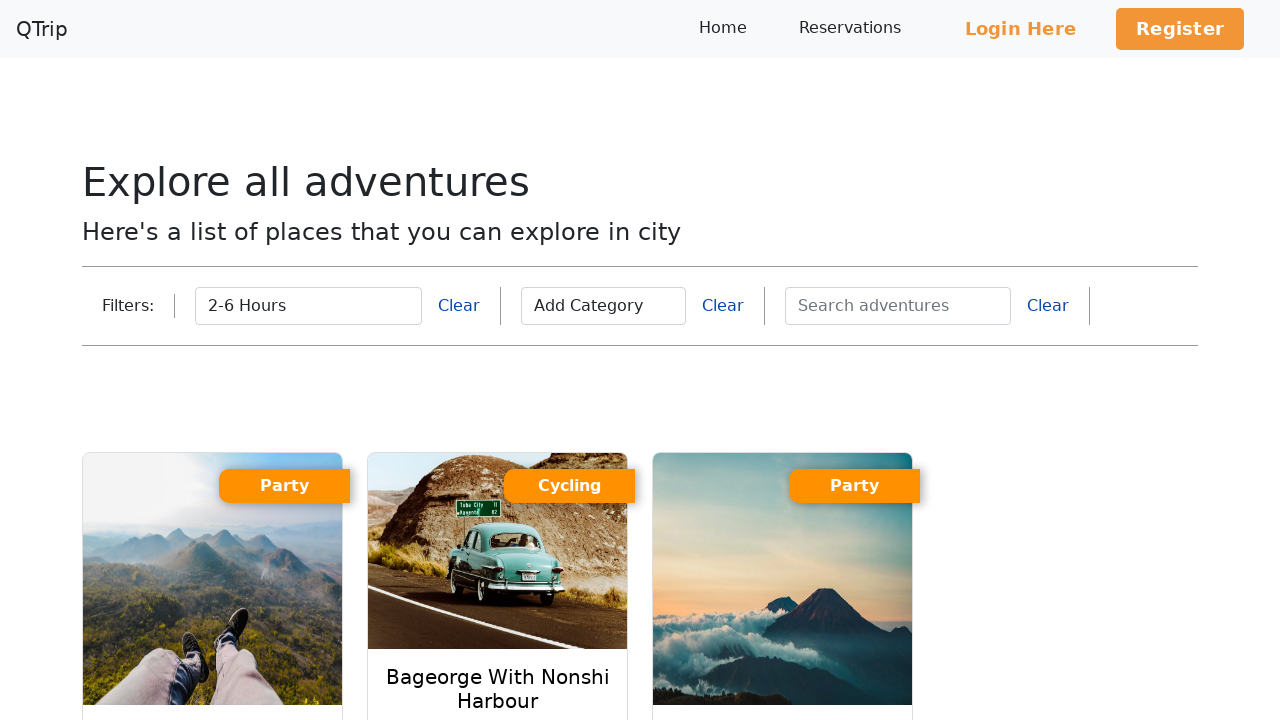

Waited 2 seconds after clearing category filter
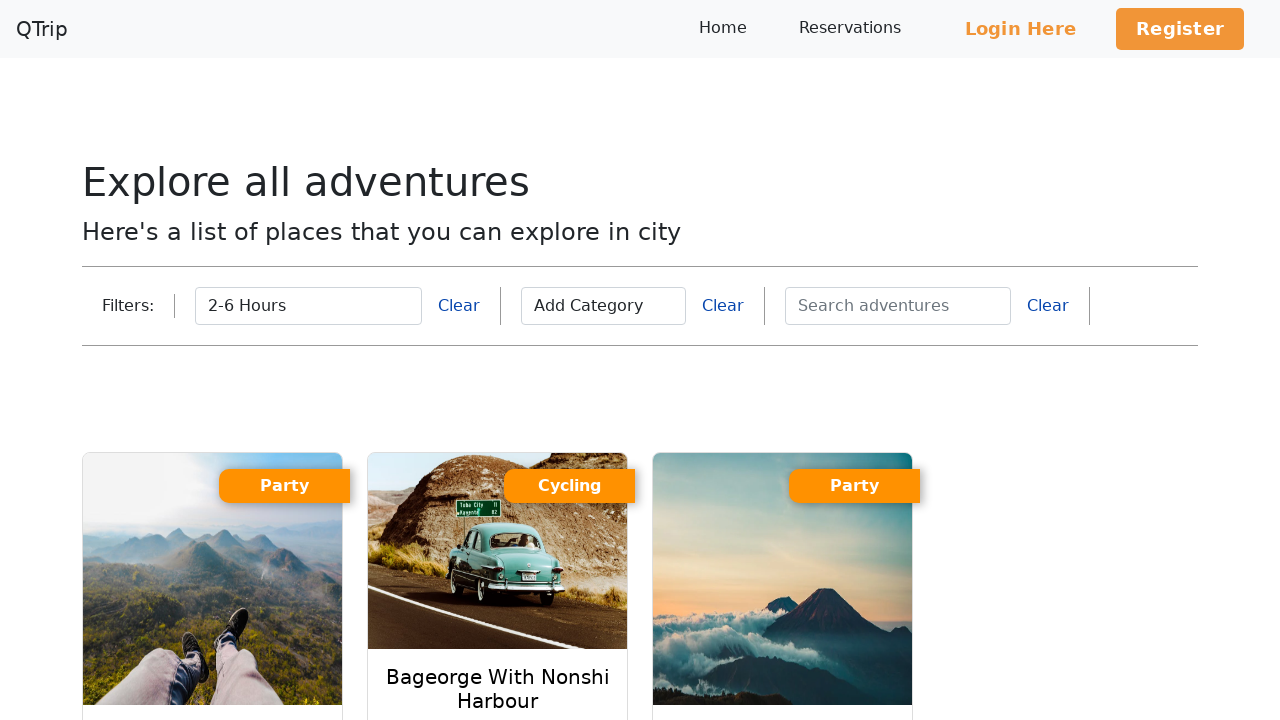

Clicked to clear the duration filter at (459, 306) on div[onclick='clearDuration(event)']
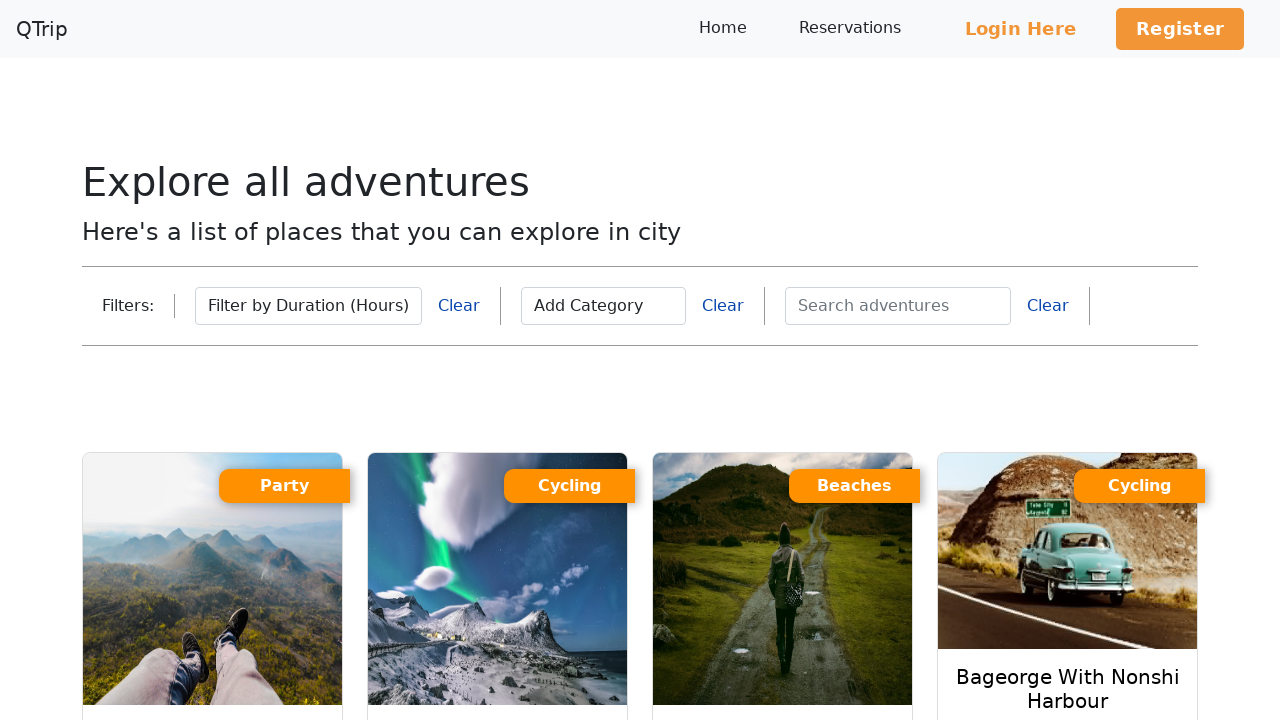

Unfiltered results loaded after clearing all filters
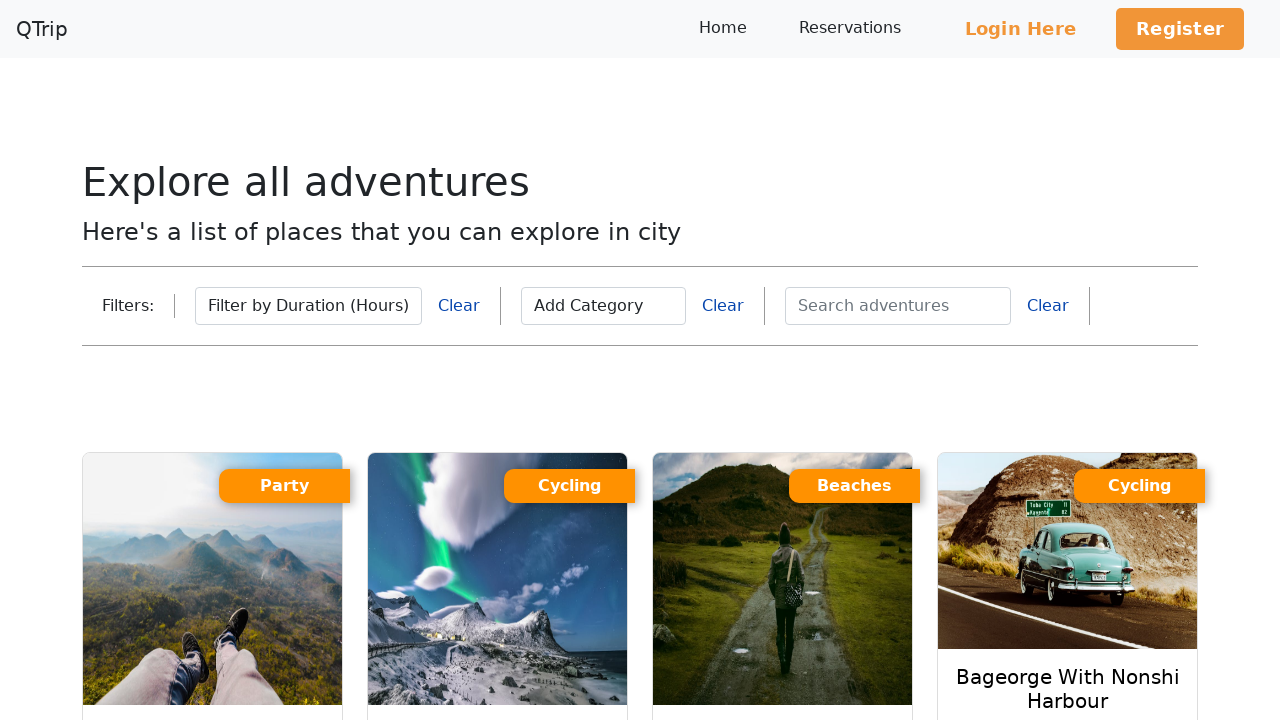

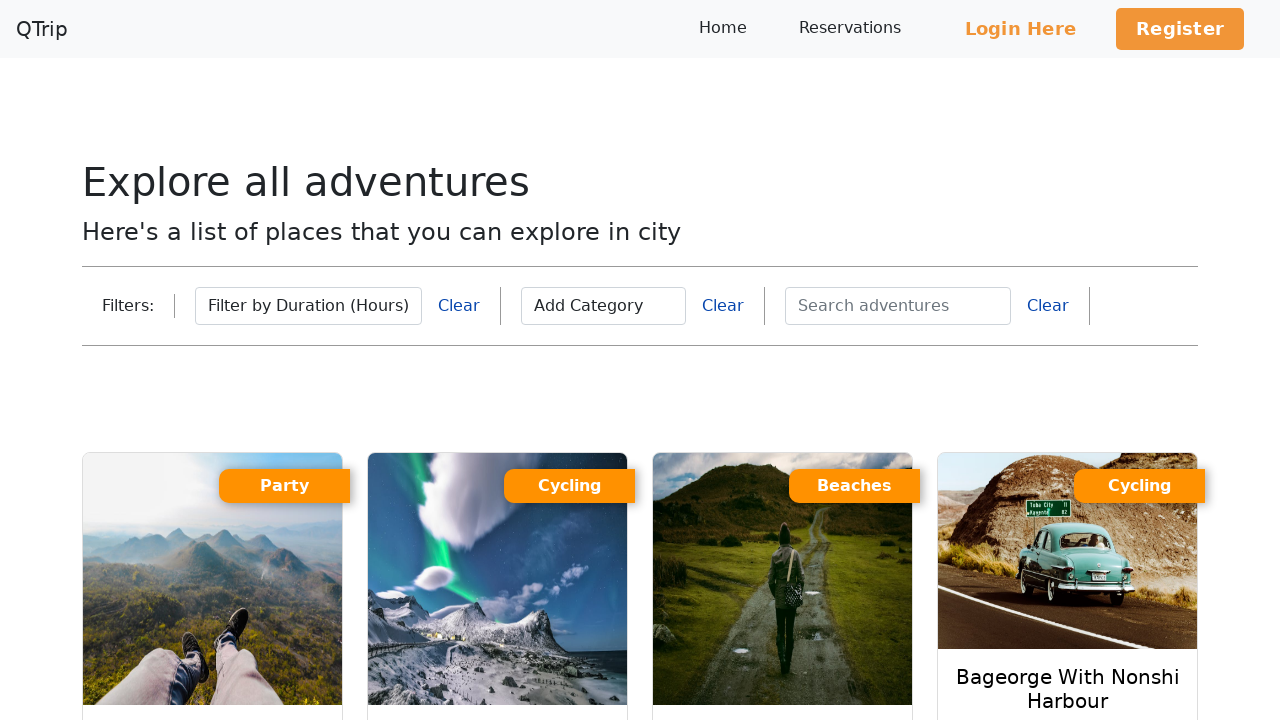